Tests double-click functionality by navigating to the UI Testing Concepts section, then to the Button section, clicking on Double Click link, and performing a double-click action on a button element.

Starting URL: https://demoapps.qspiders.com/

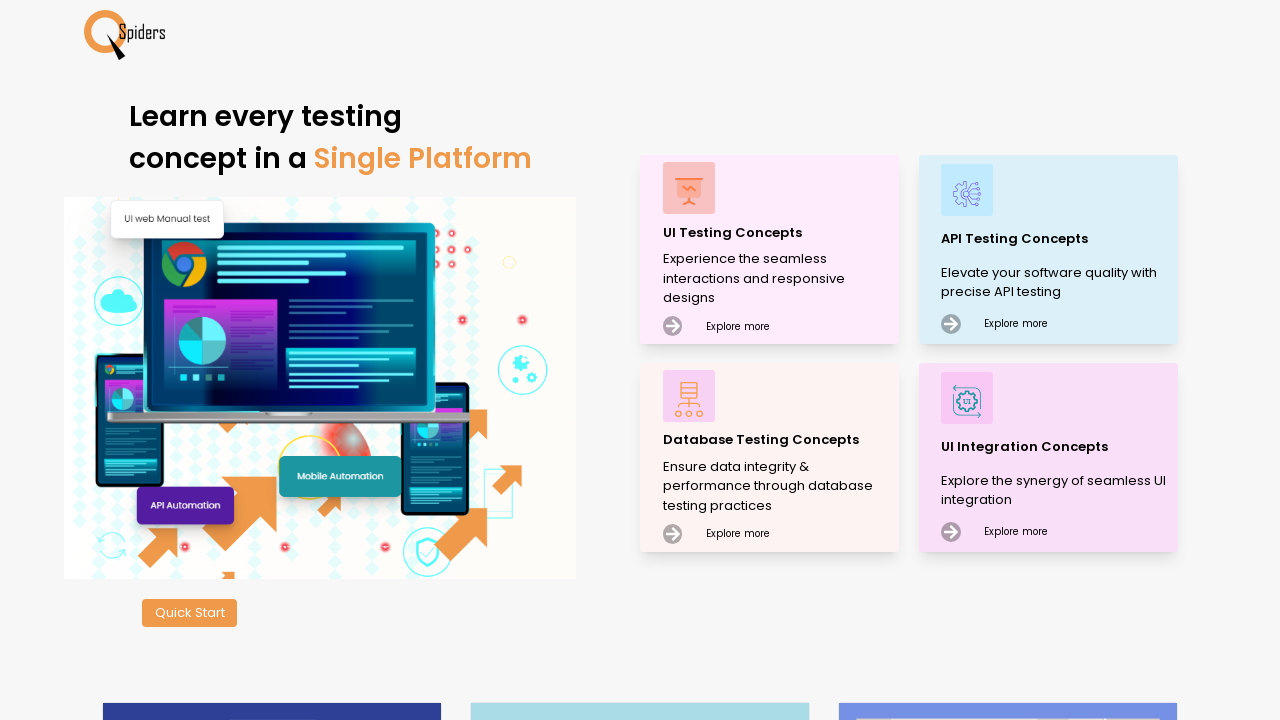

Clicked on UI Testing Concepts section at (778, 232) on xpath=//p[text()='UI Testing Concepts']
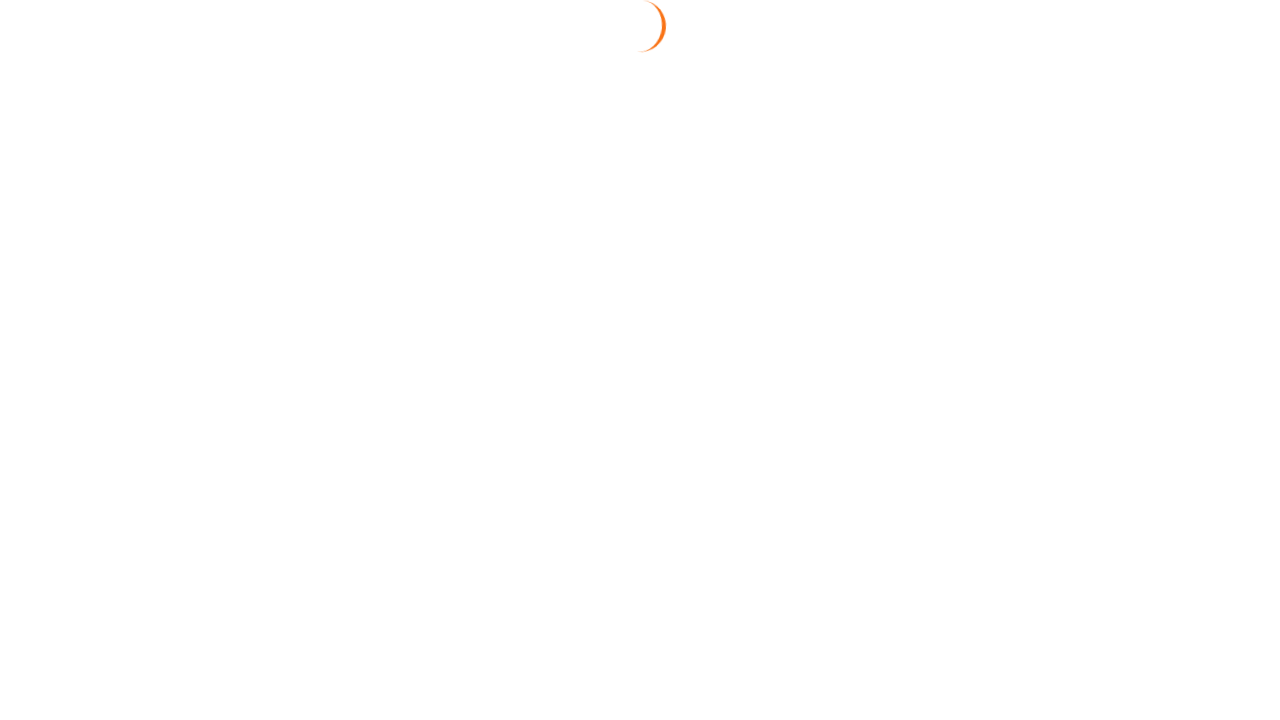

Clicked on Button section at (42, 191) on xpath=//section[text()='Button']
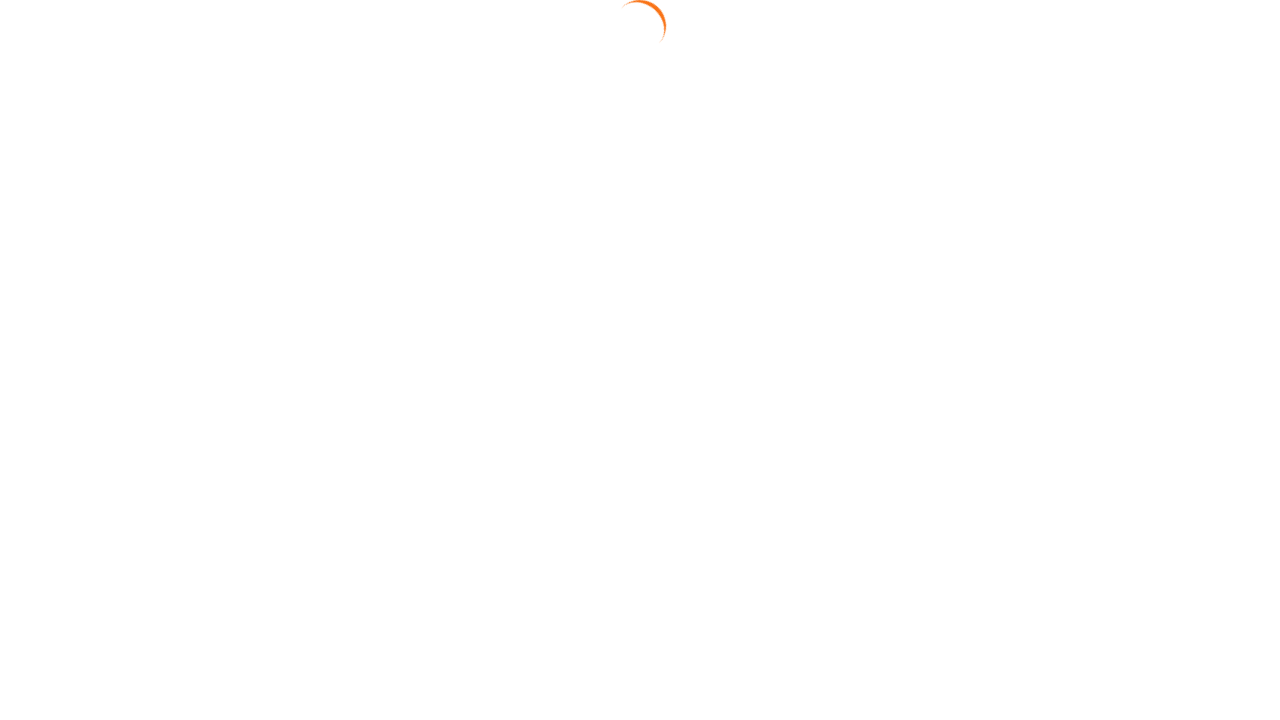

Clicked on Double Click link at (1171, 193) on xpath=//a[text()='Double Click']
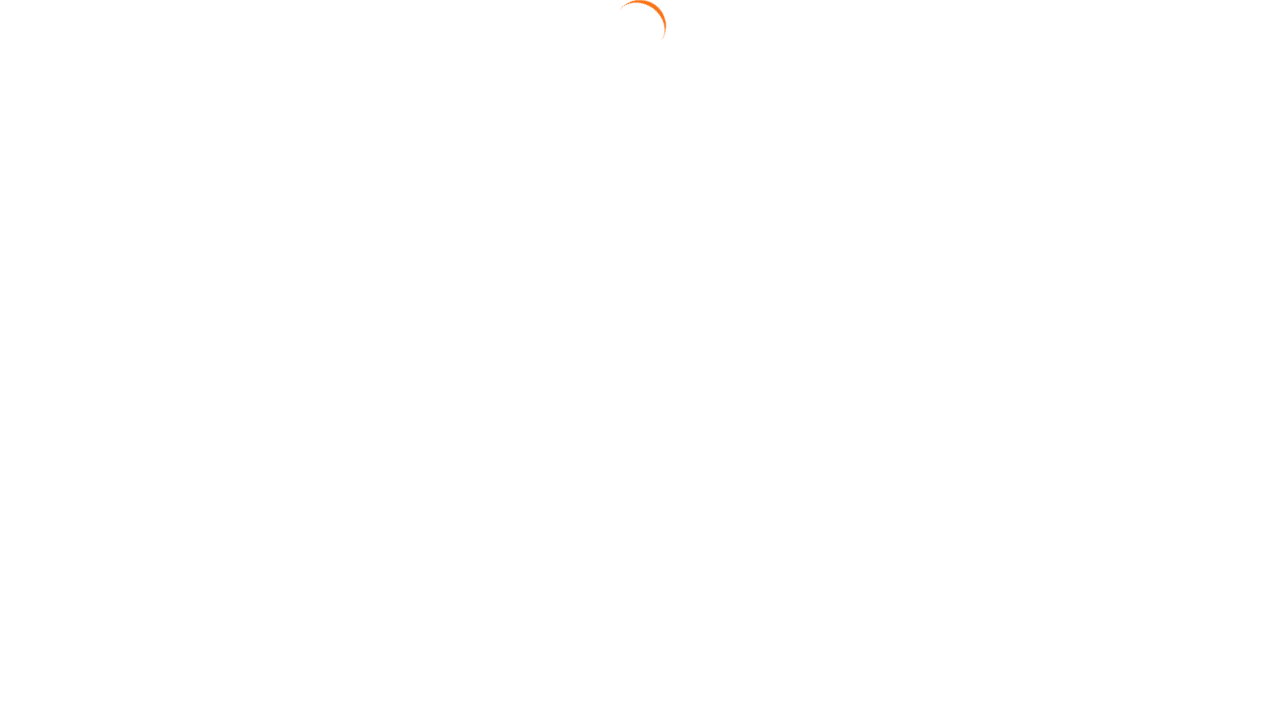

Double-click button element loaded and is visible
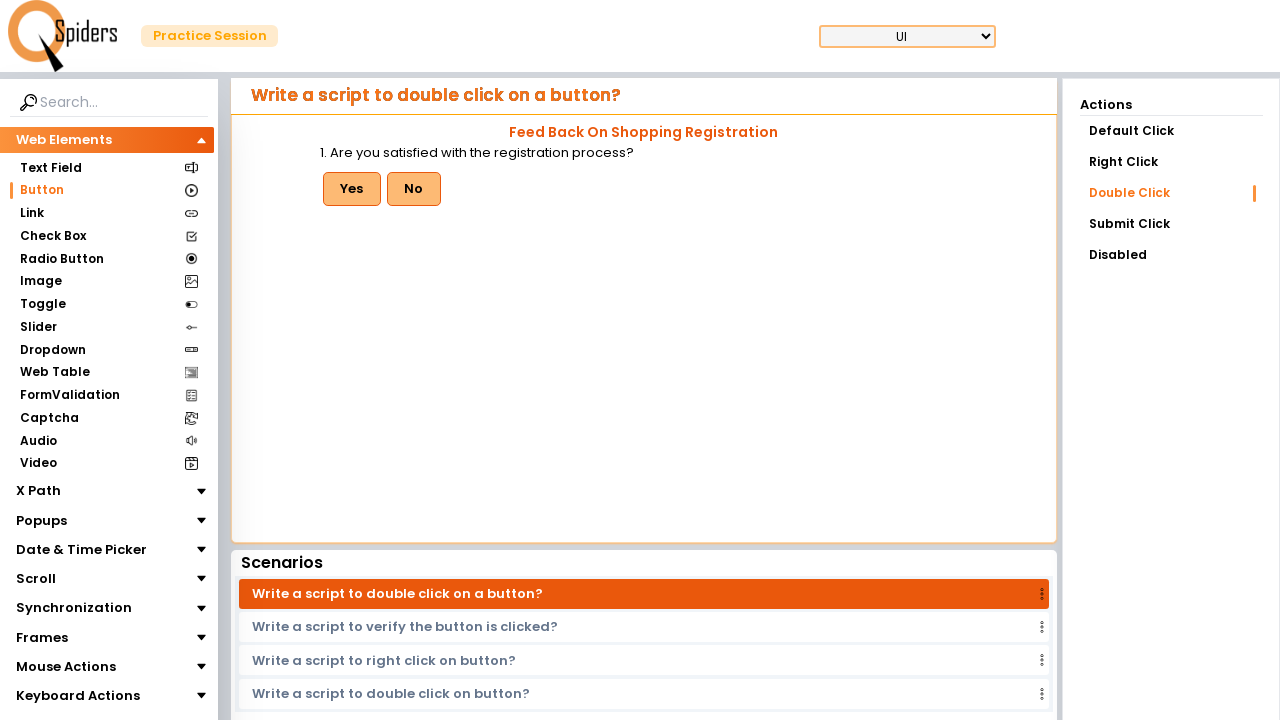

Performed double-click action on the button element at (352, 189) on #btn_a
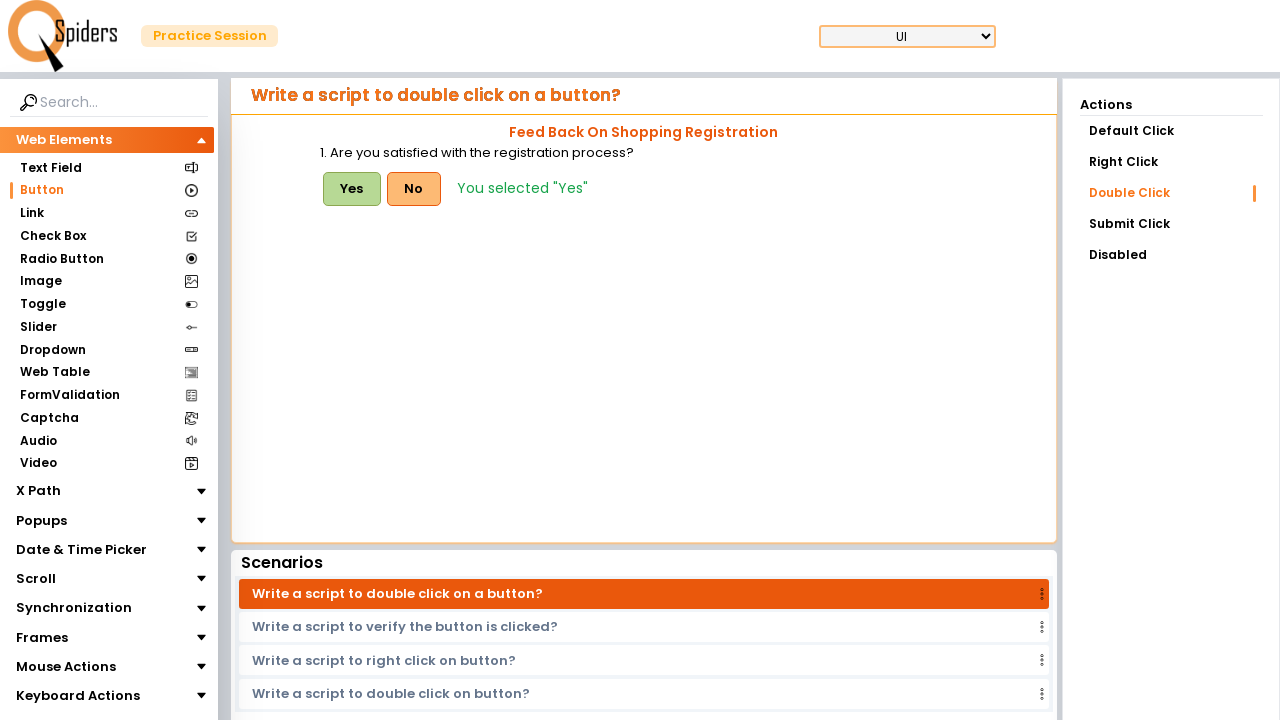

Result text appeared after double-click action
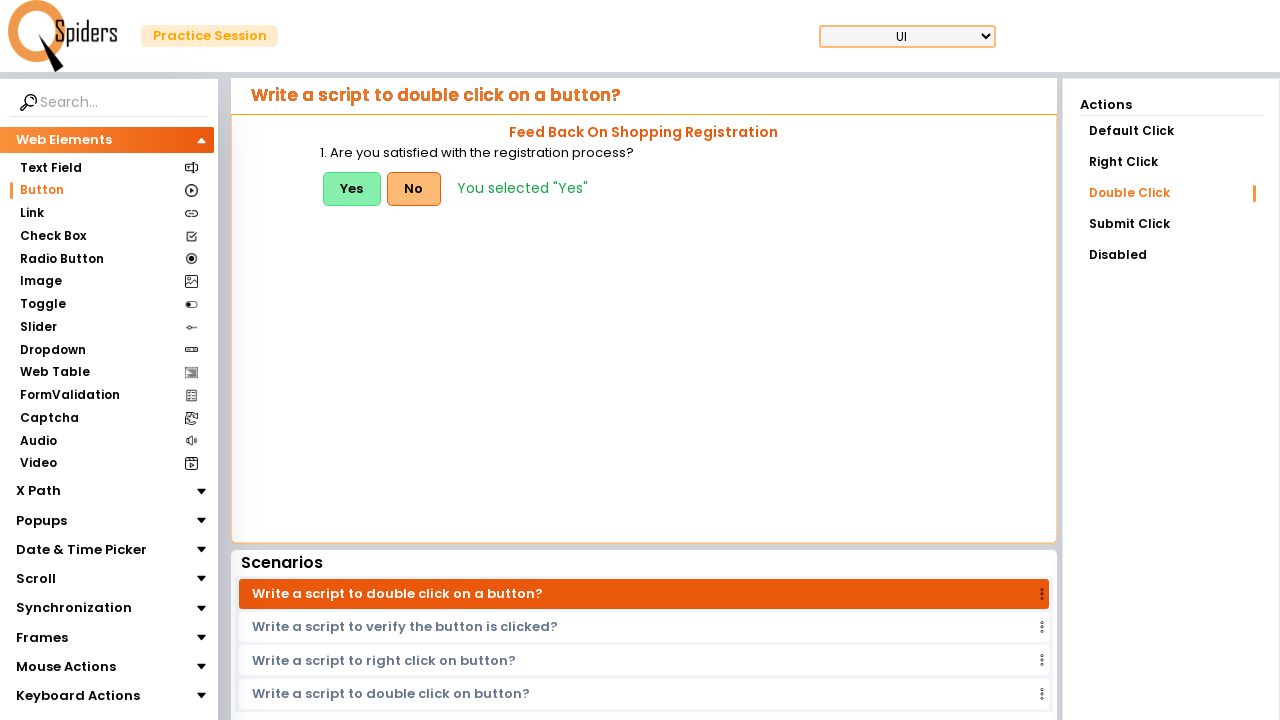

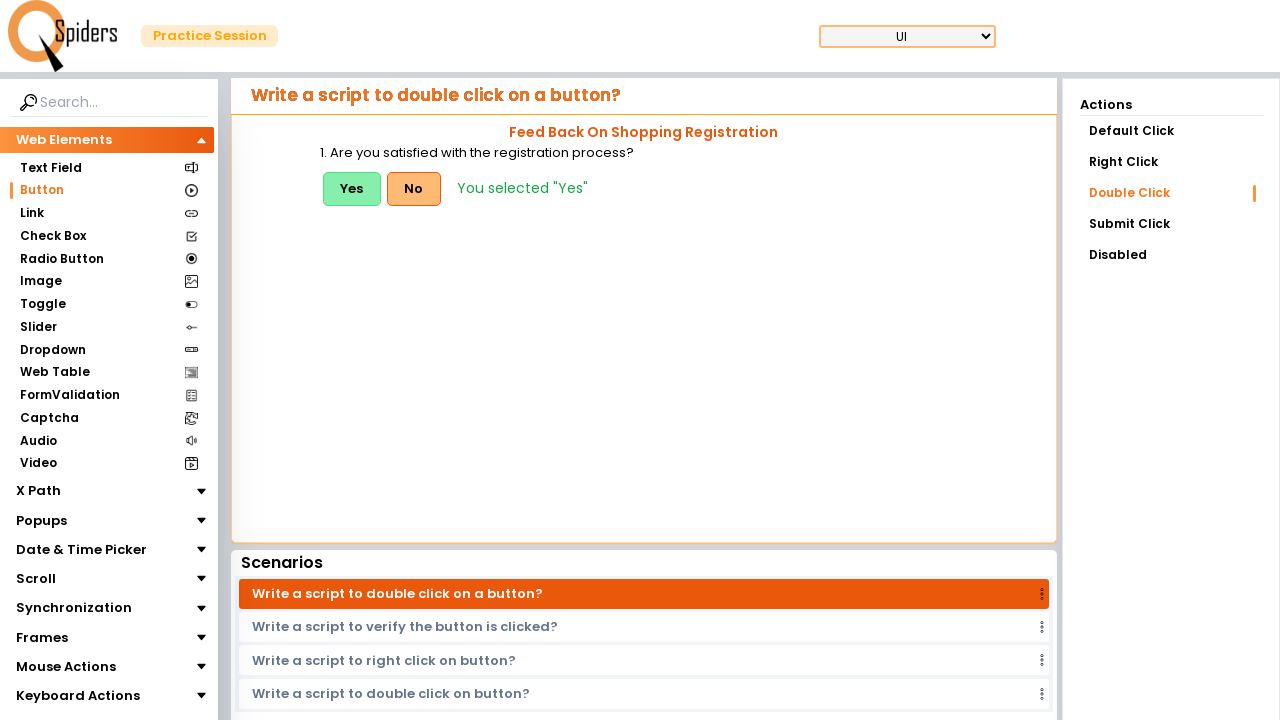